Tests navigation using filter links and browser back button

Starting URL: https://demo.playwright.dev/todomvc

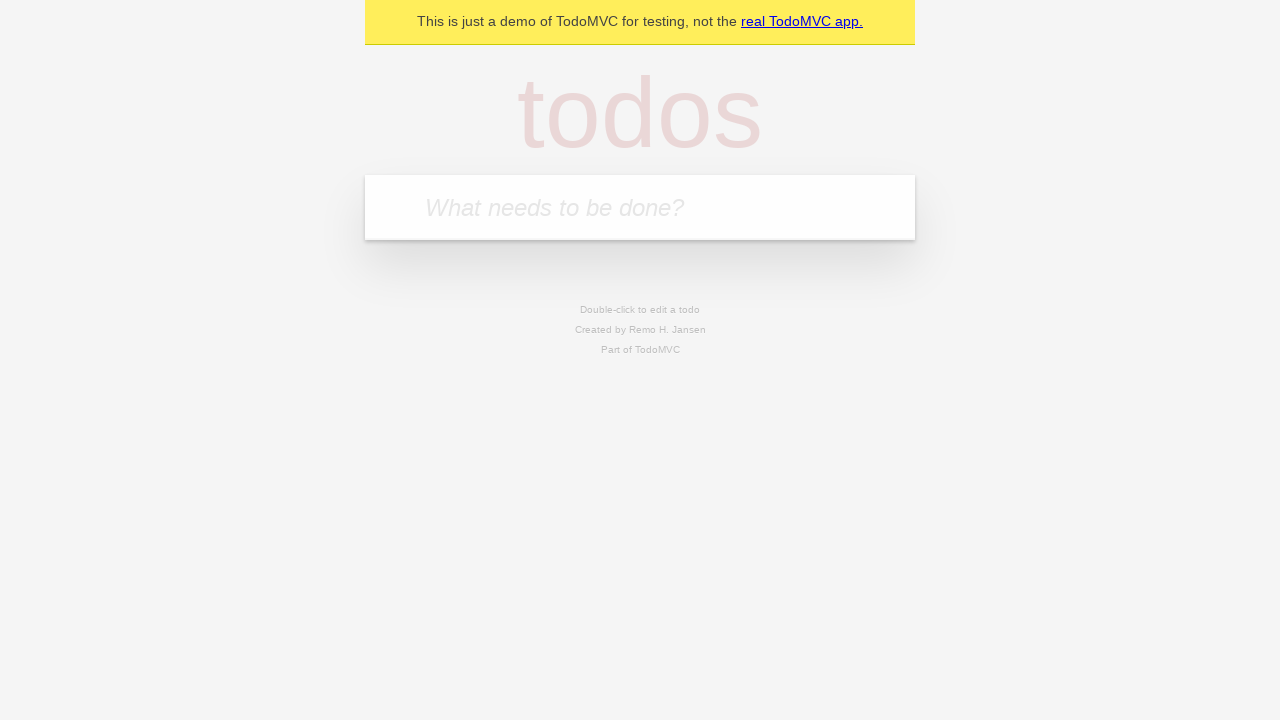

Filled todo input with 'buy some cheese' on internal:attr=[placeholder="What needs to be done?"i]
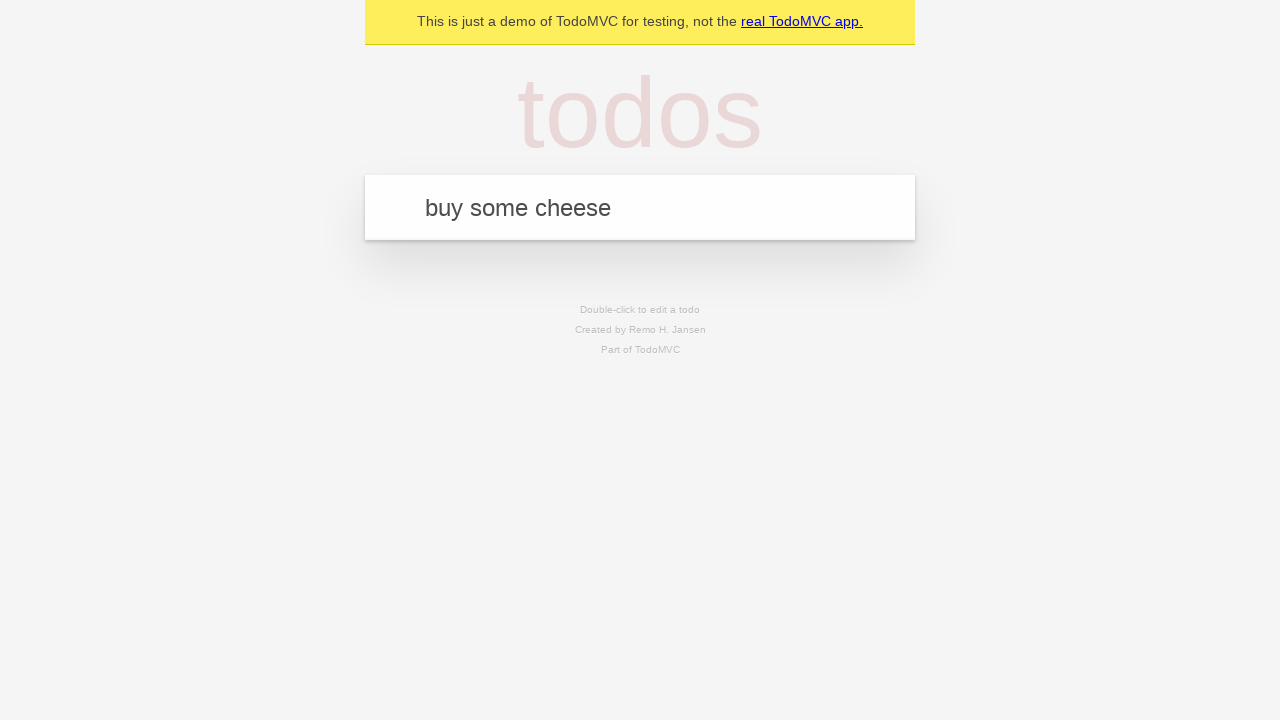

Pressed Enter to create first todo on internal:attr=[placeholder="What needs to be done?"i]
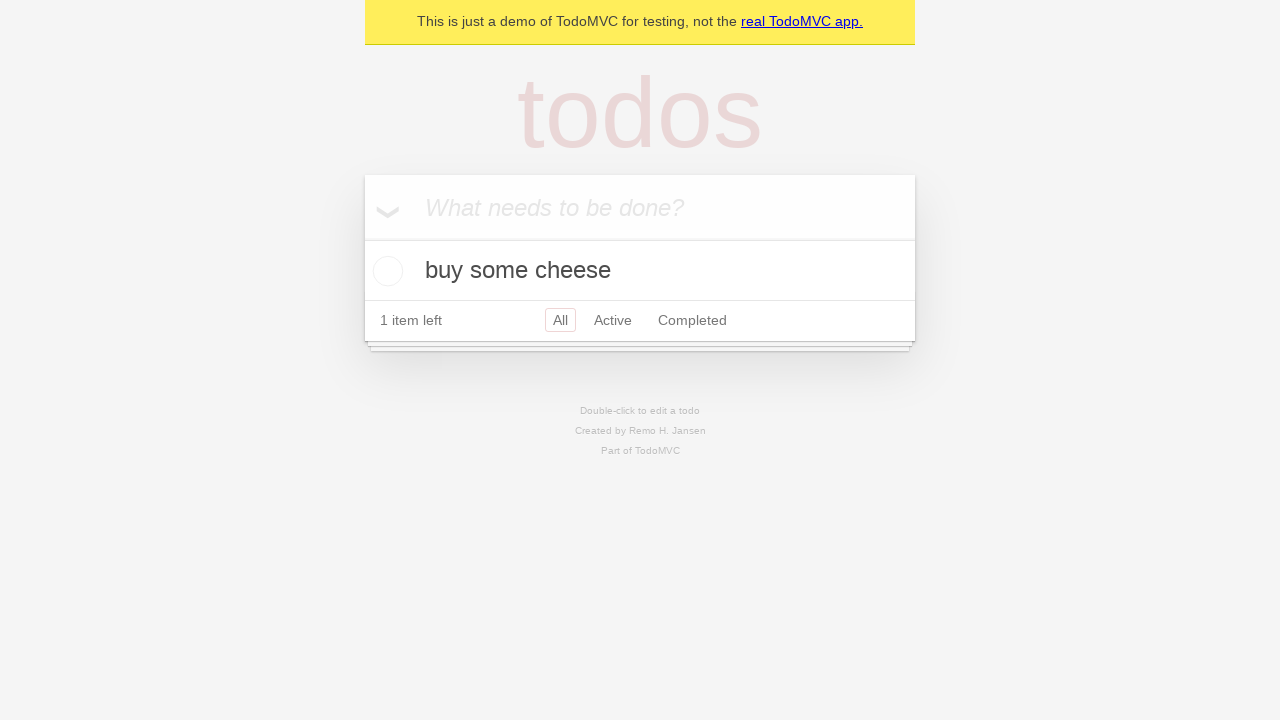

Filled todo input with 'feed the cat' on internal:attr=[placeholder="What needs to be done?"i]
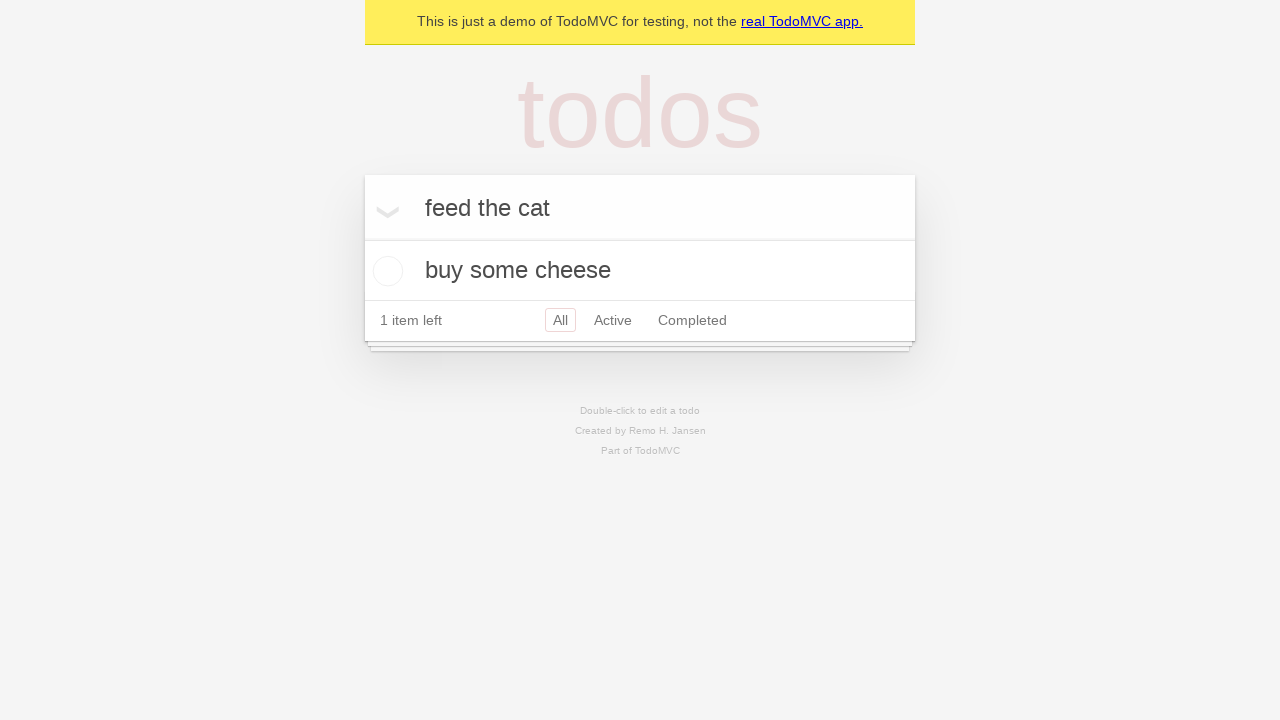

Pressed Enter to create second todo on internal:attr=[placeholder="What needs to be done?"i]
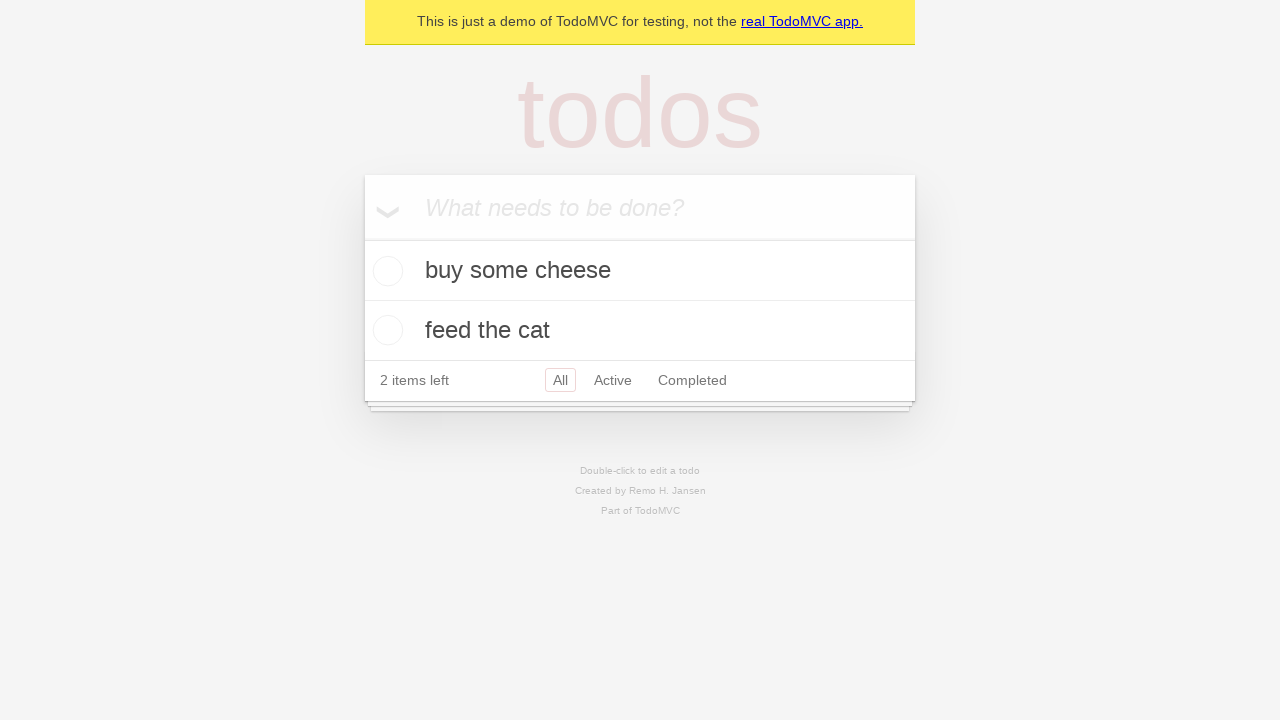

Filled todo input with 'book a doctors appointment' on internal:attr=[placeholder="What needs to be done?"i]
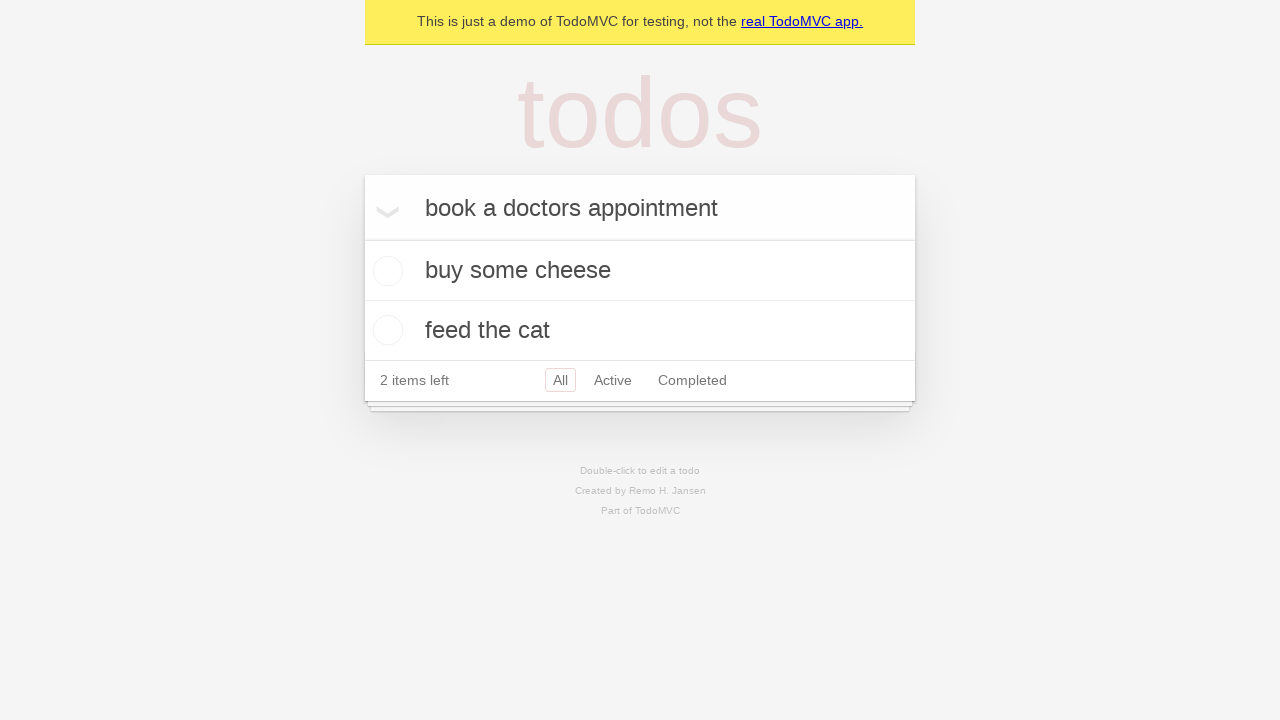

Pressed Enter to create third todo on internal:attr=[placeholder="What needs to be done?"i]
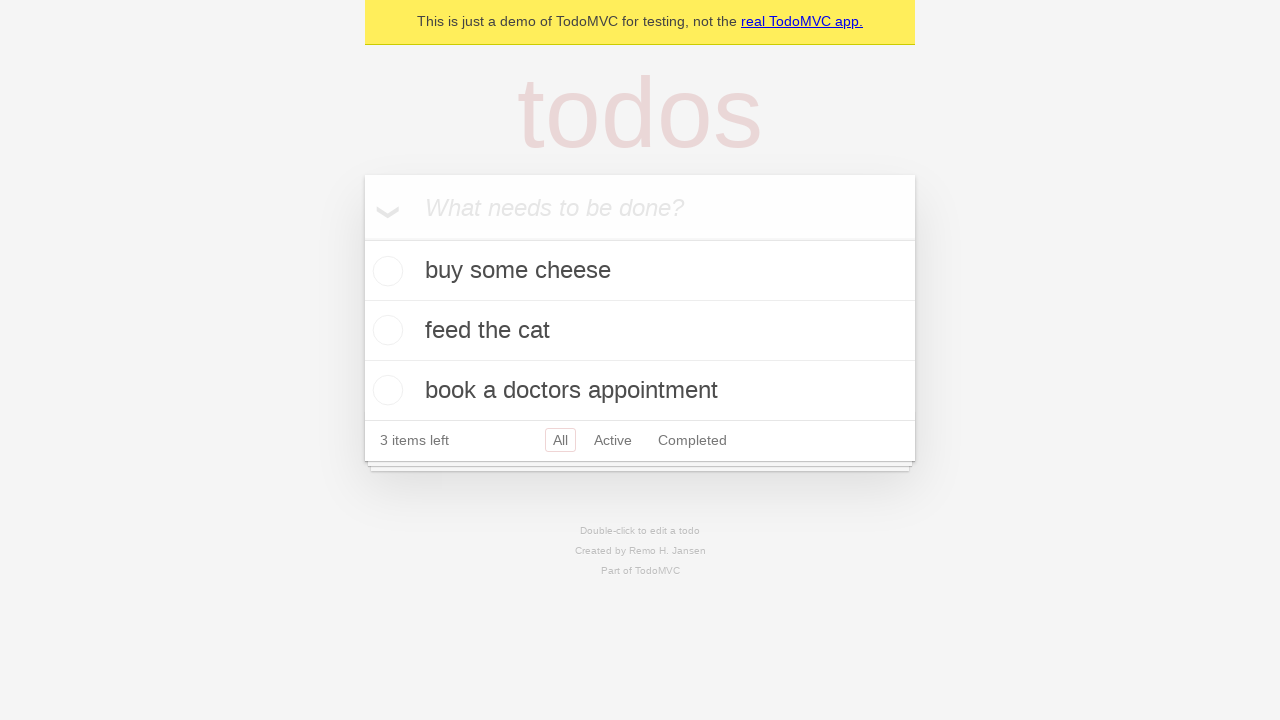

Checked the second todo item at (385, 330) on internal:testid=[data-testid="todo-item"s] >> nth=1 >> internal:role=checkbox
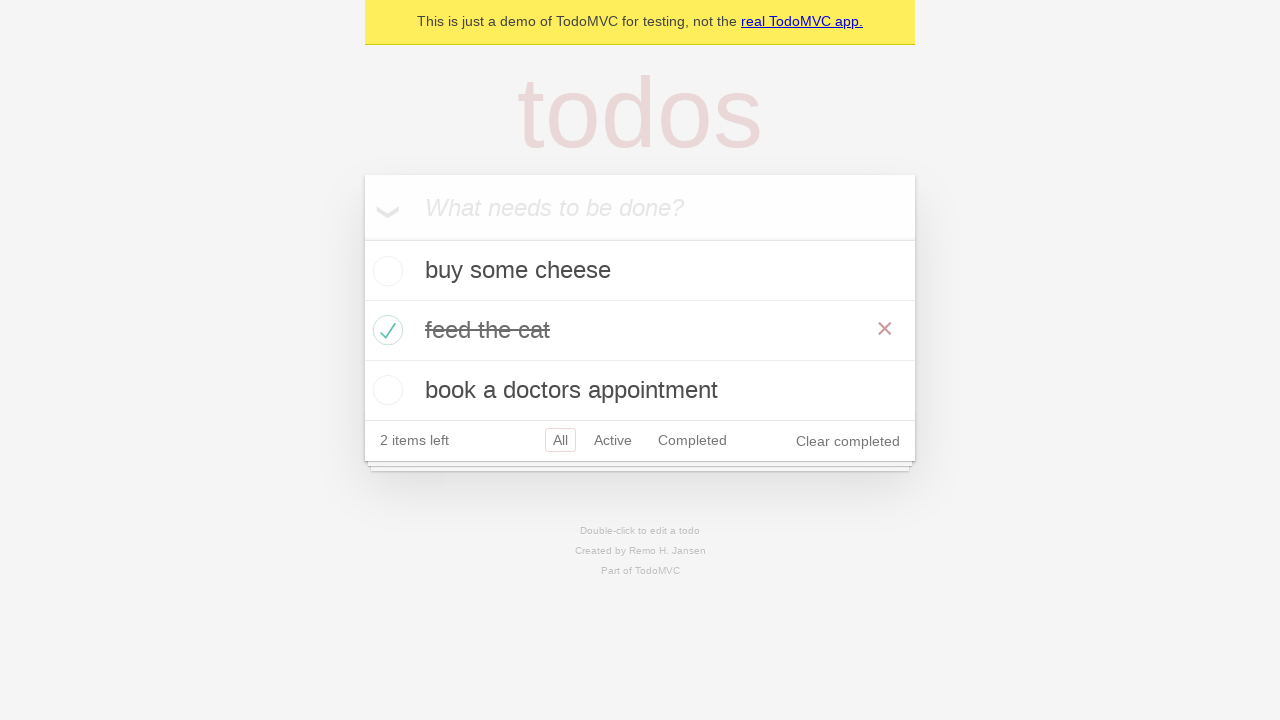

Clicked 'All' filter link at (560, 440) on internal:role=link[name="All"i]
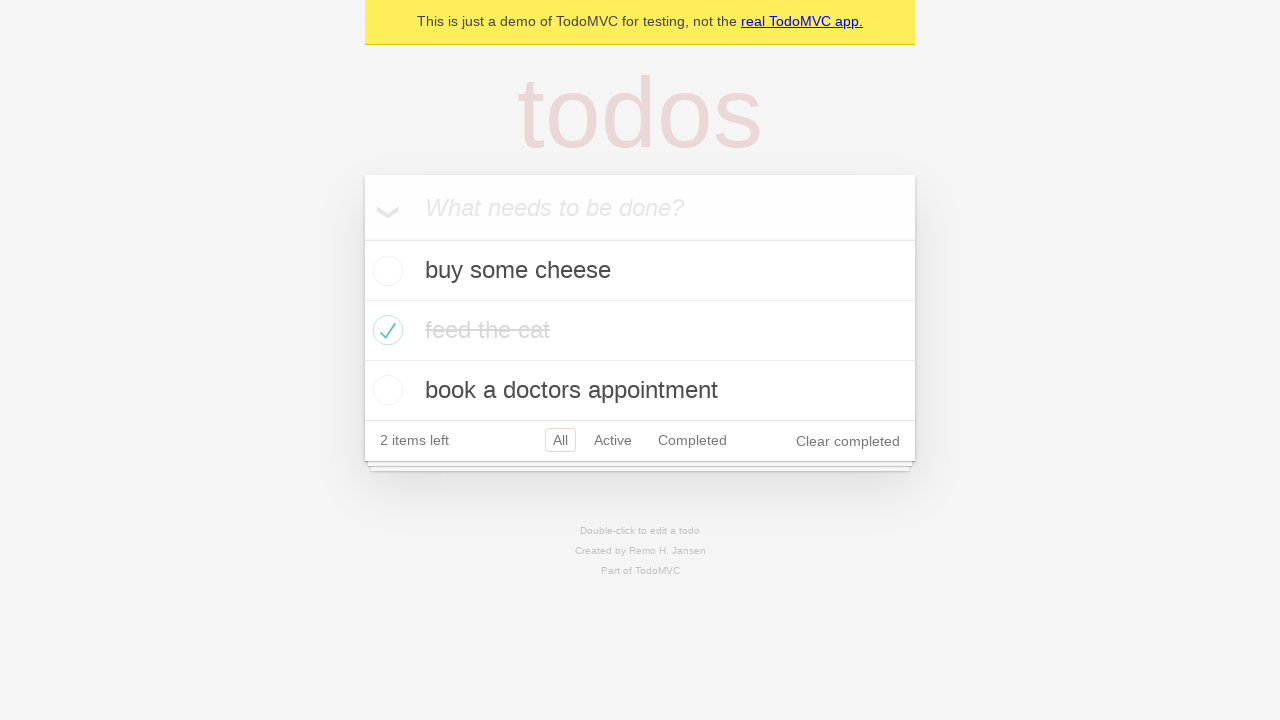

Clicked 'Active' filter link at (613, 440) on internal:role=link[name="Active"i]
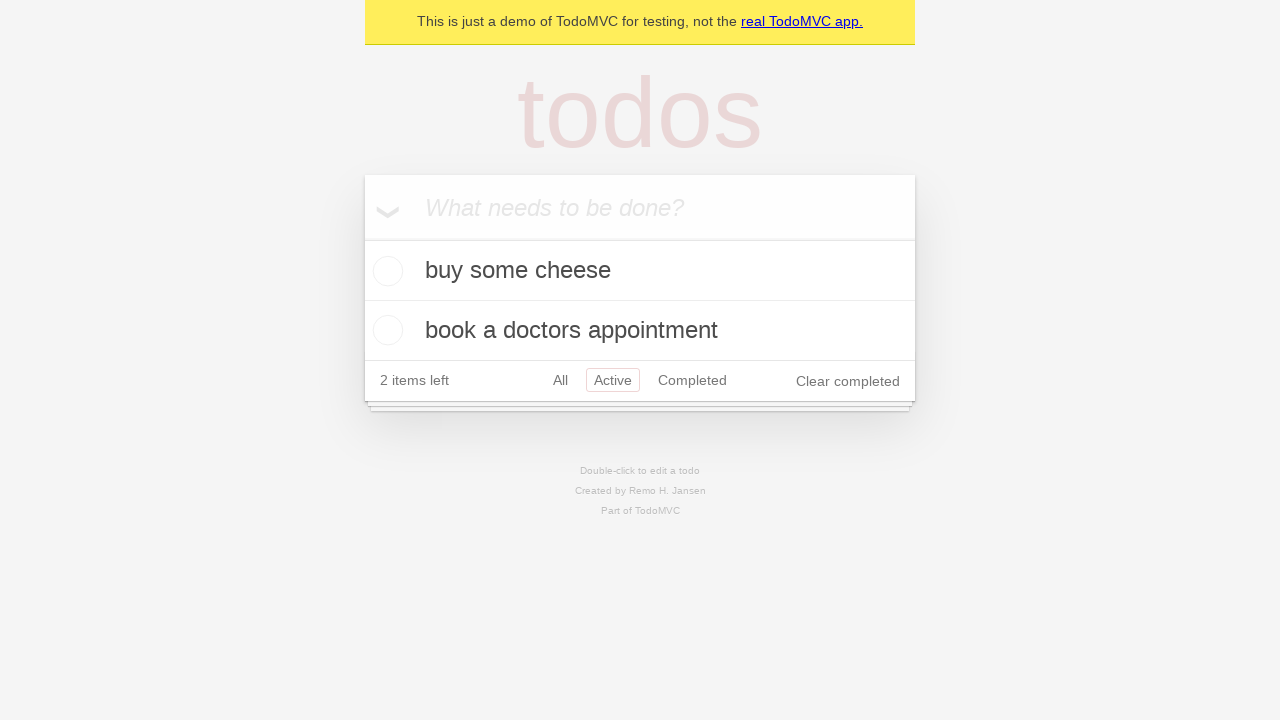

Clicked 'Completed' filter link at (692, 380) on internal:role=link[name="Completed"i]
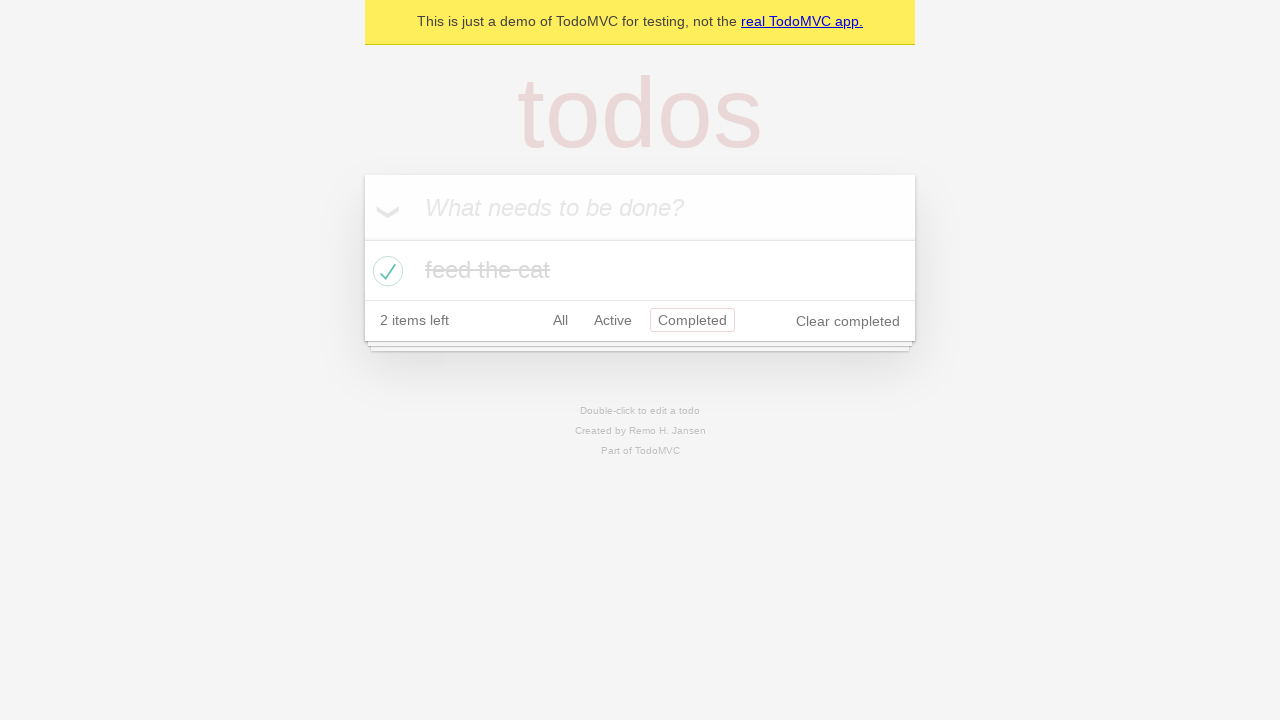

Navigated back from Completed filter using back button
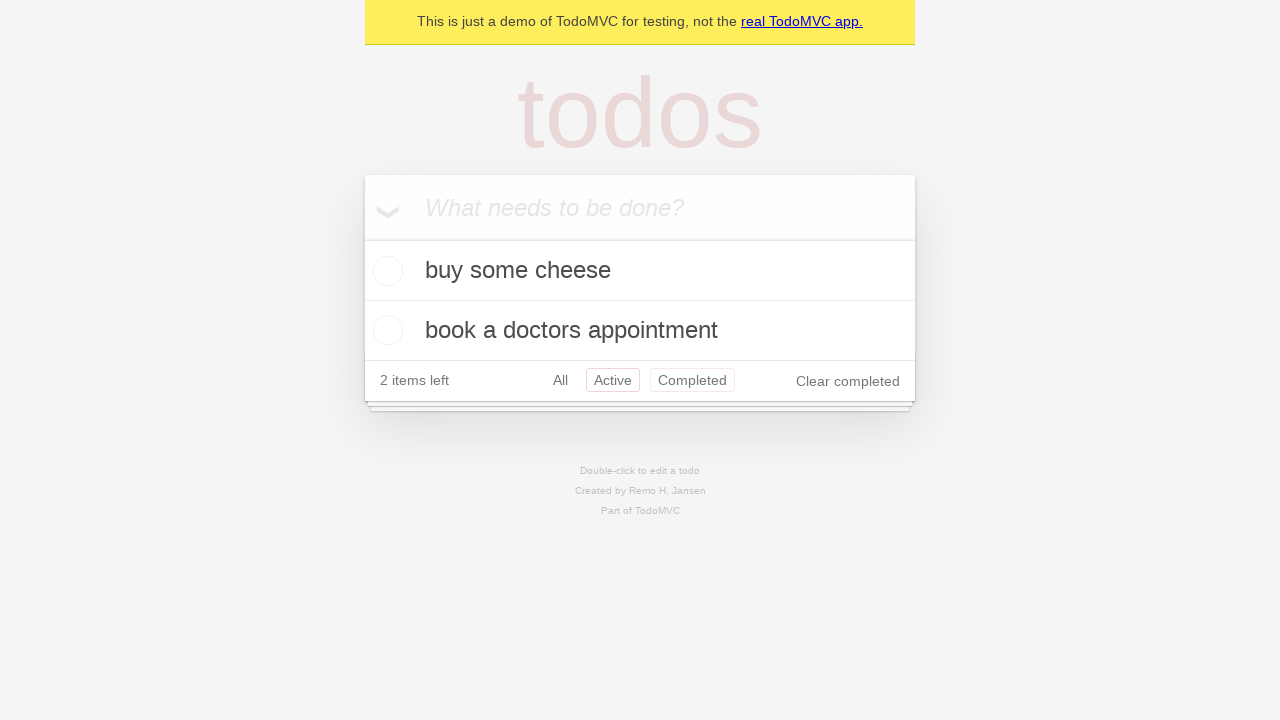

Navigated back from Active filter using back button
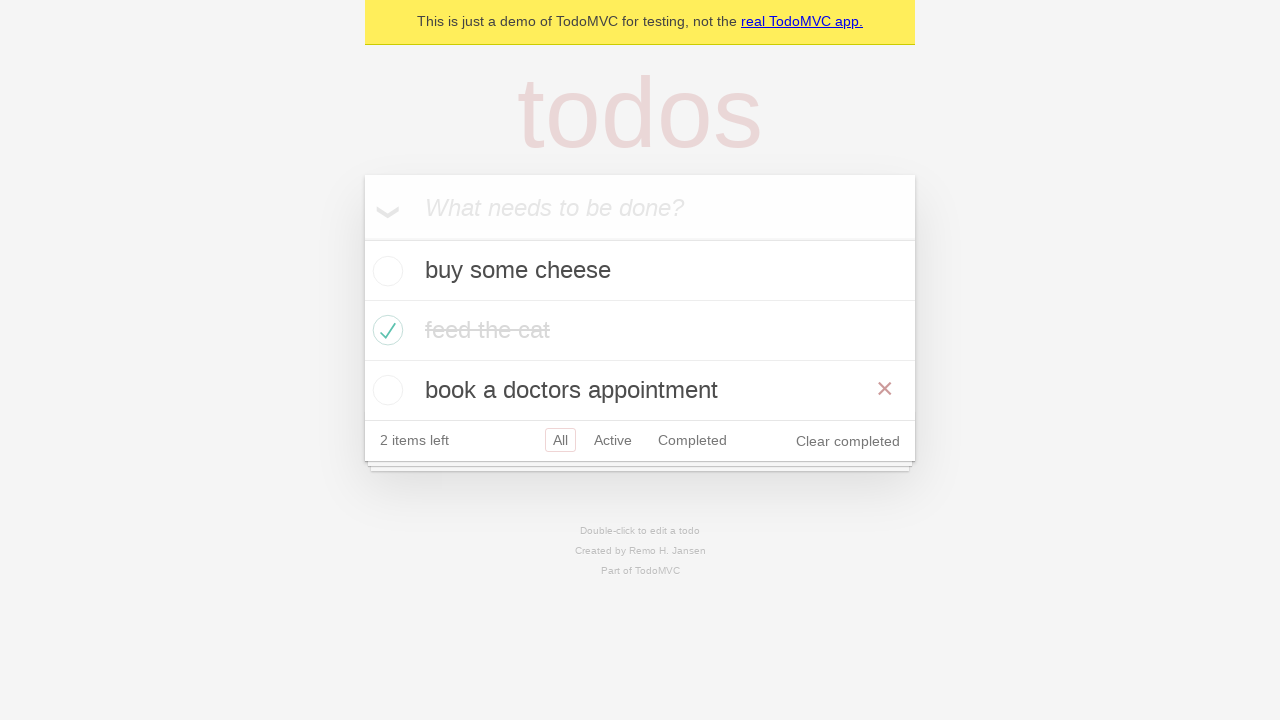

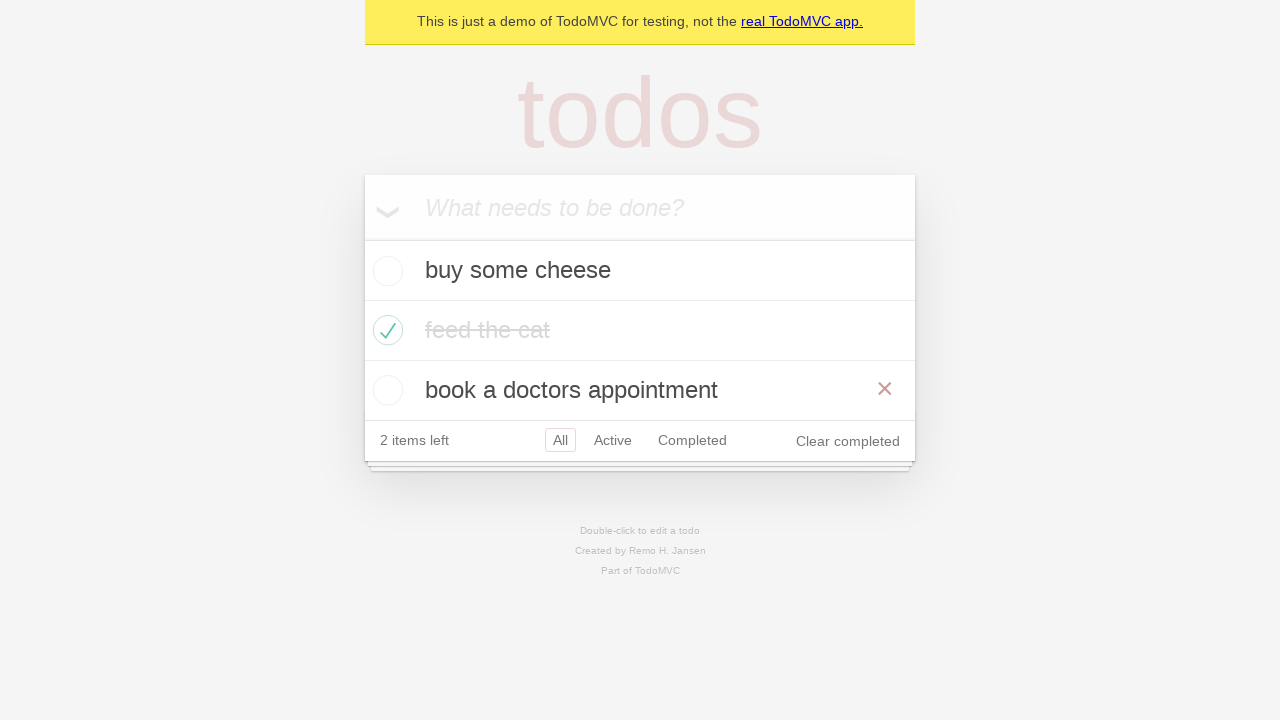